Navigates to a demo automation testing page and clicks on a button to trigger window actions

Starting URL: https://demo.automationtesting.in/Windows.html

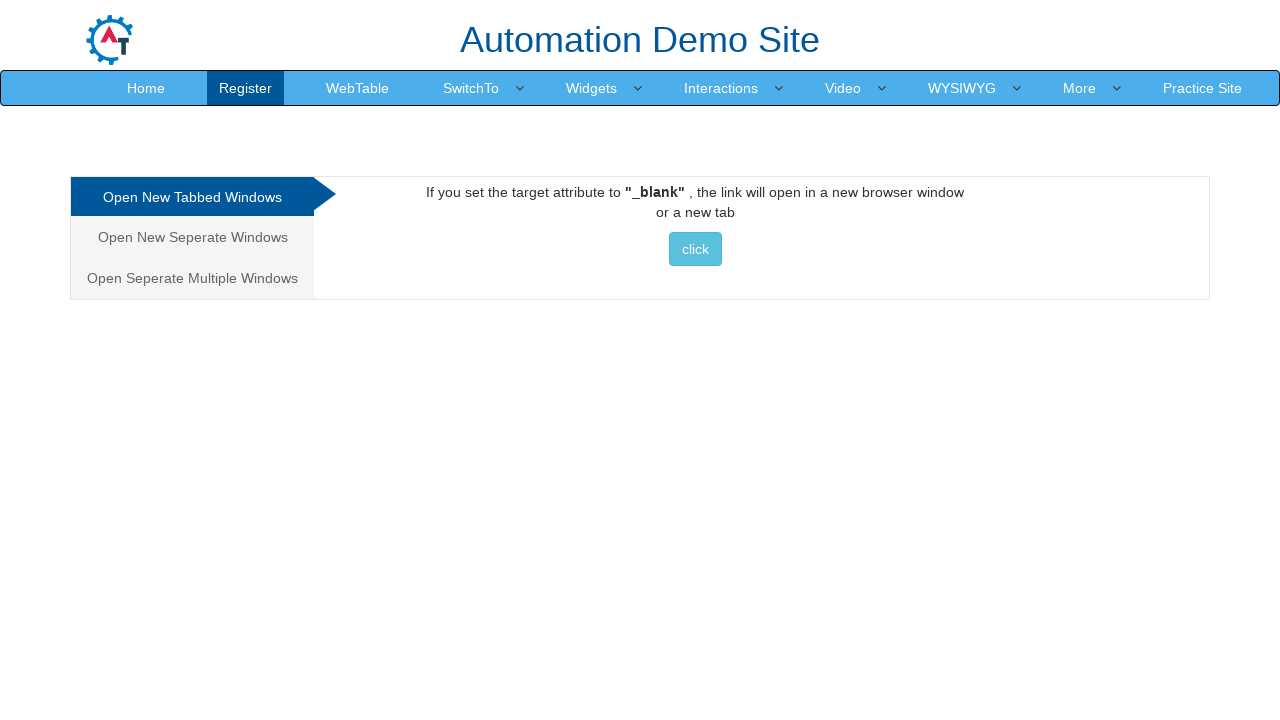

Navigated to demo automation testing page for Windows actions
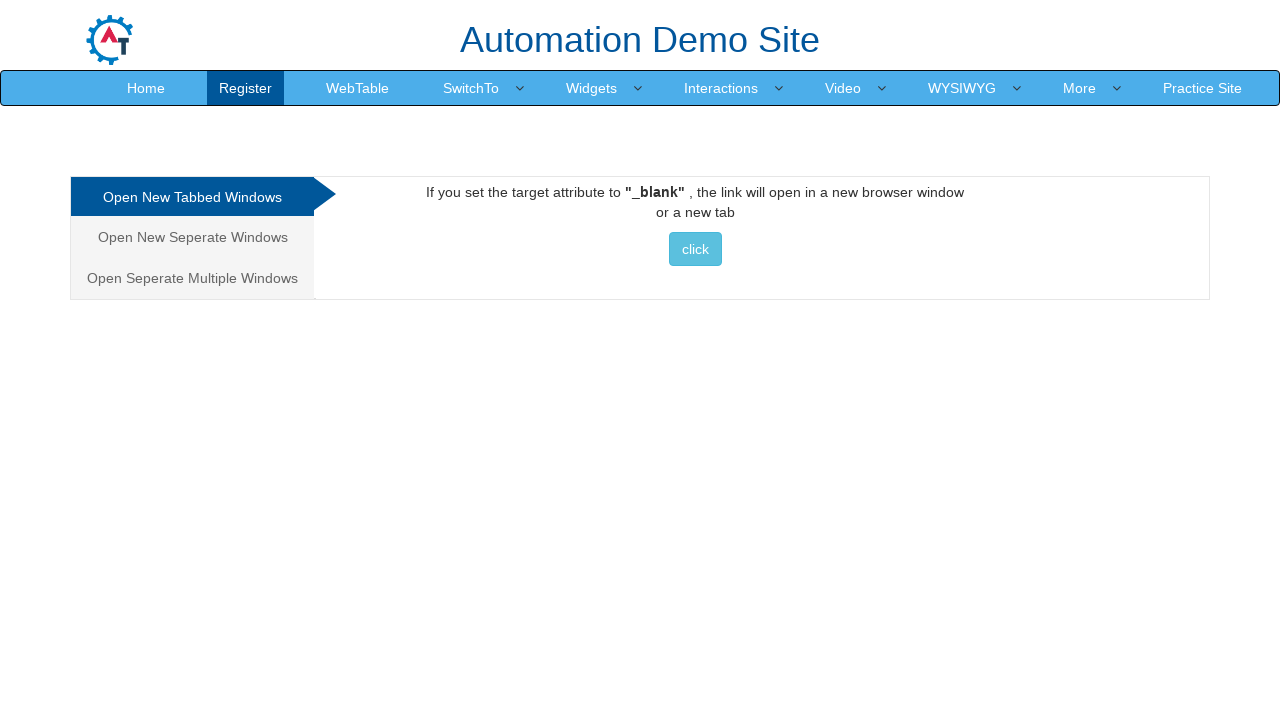

Clicked the 'click' button to trigger window actions at (695, 249) on xpath=//*[text() ='    click   ']
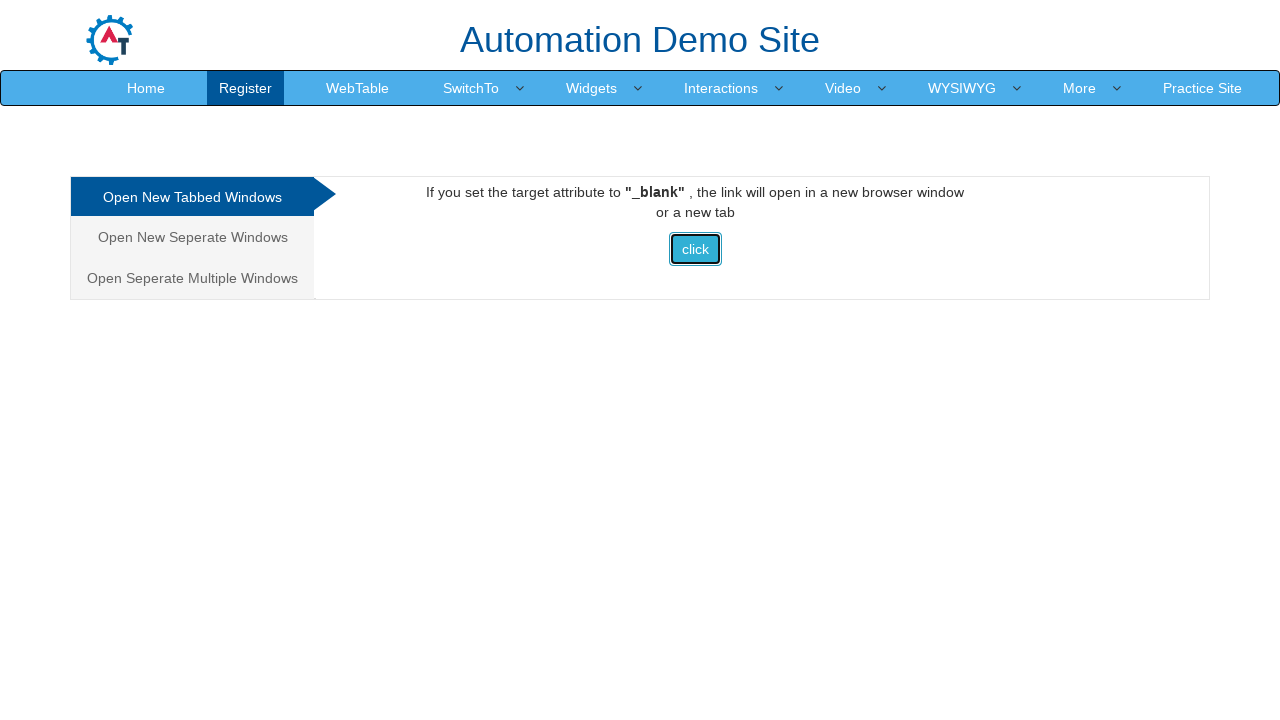

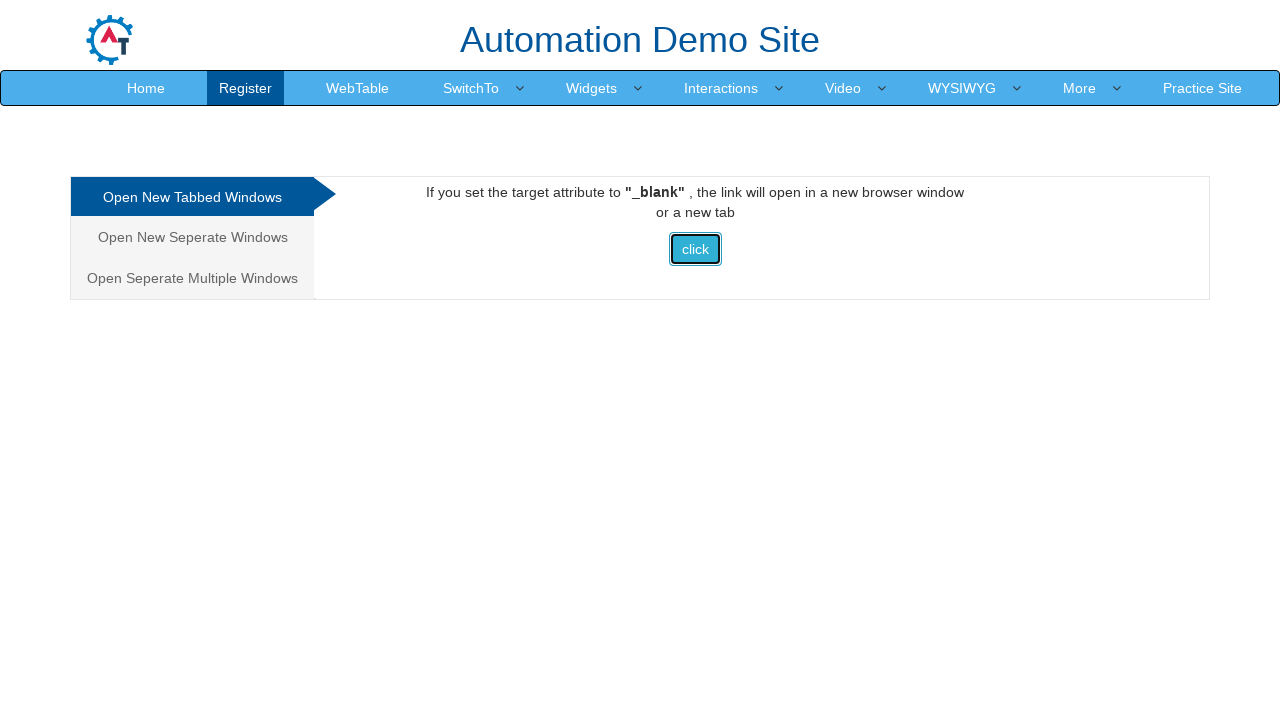